Tests that the counter displays the current number of todo items as items are added

Starting URL: https://demo.playwright.dev/todomvc

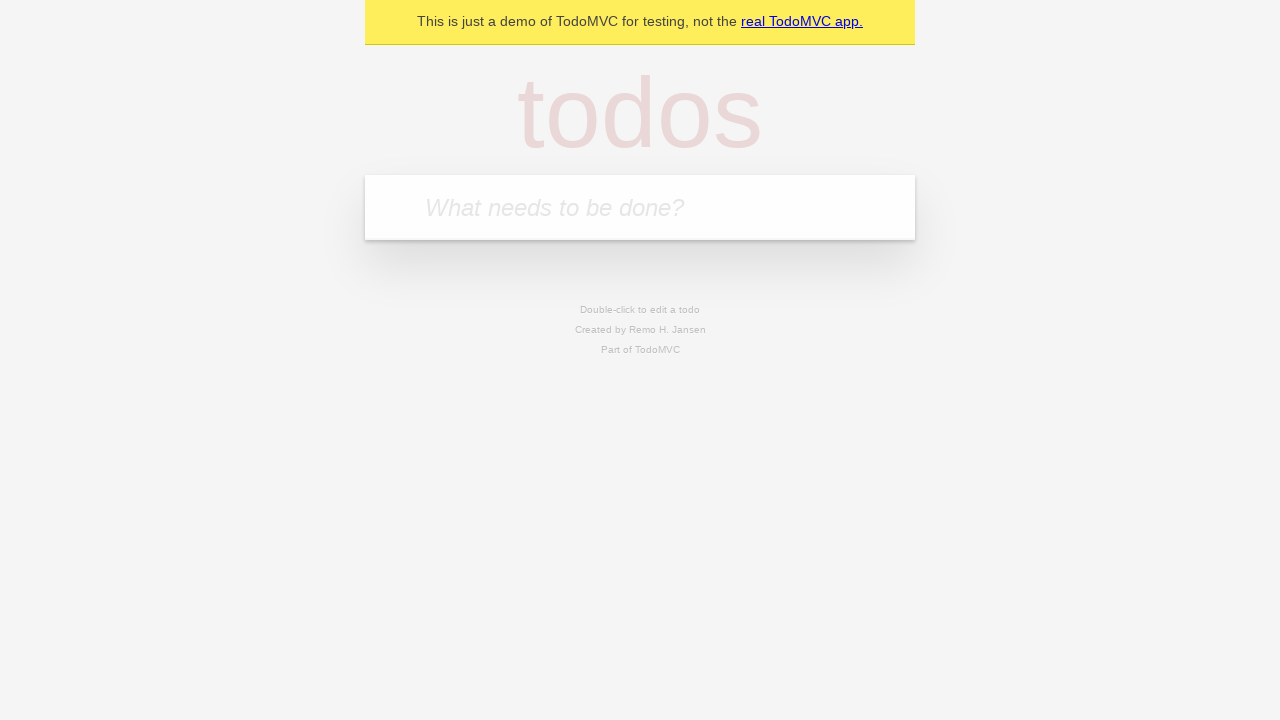

Filled todo input with 'buy some cheese' on internal:attr=[placeholder="What needs to be done?"i]
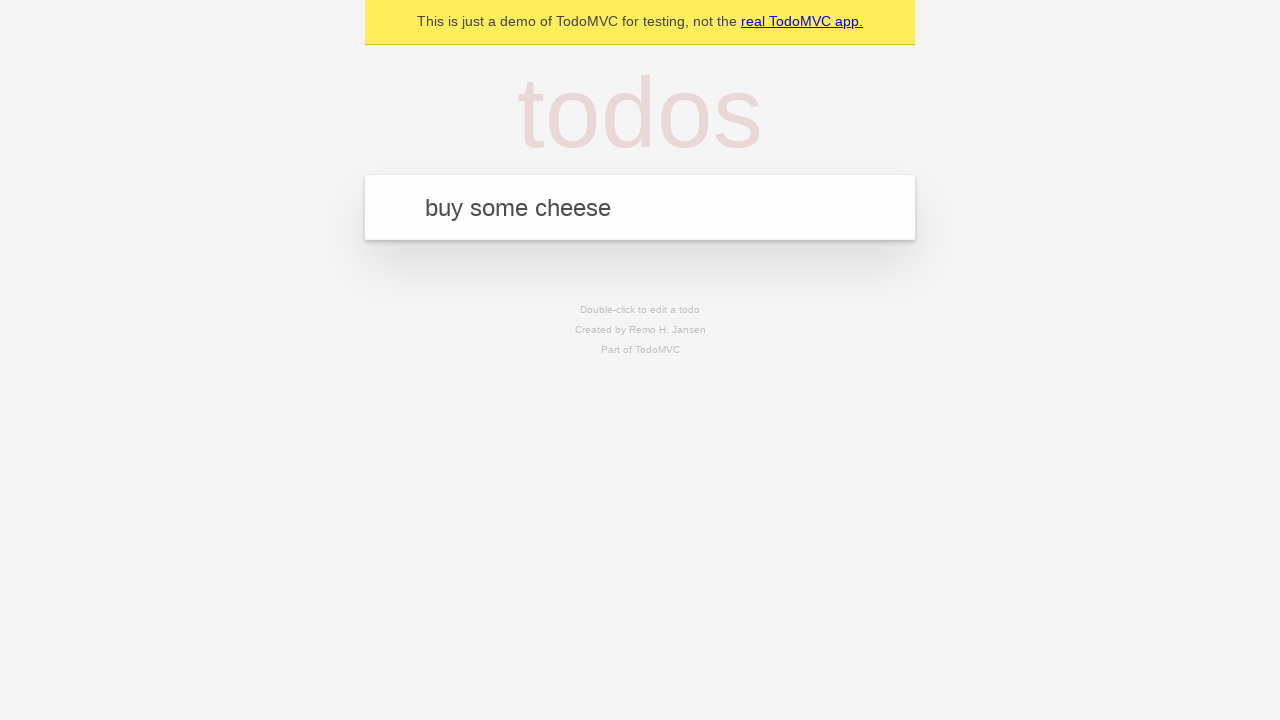

Pressed Enter to add first todo item on internal:attr=[placeholder="What needs to be done?"i]
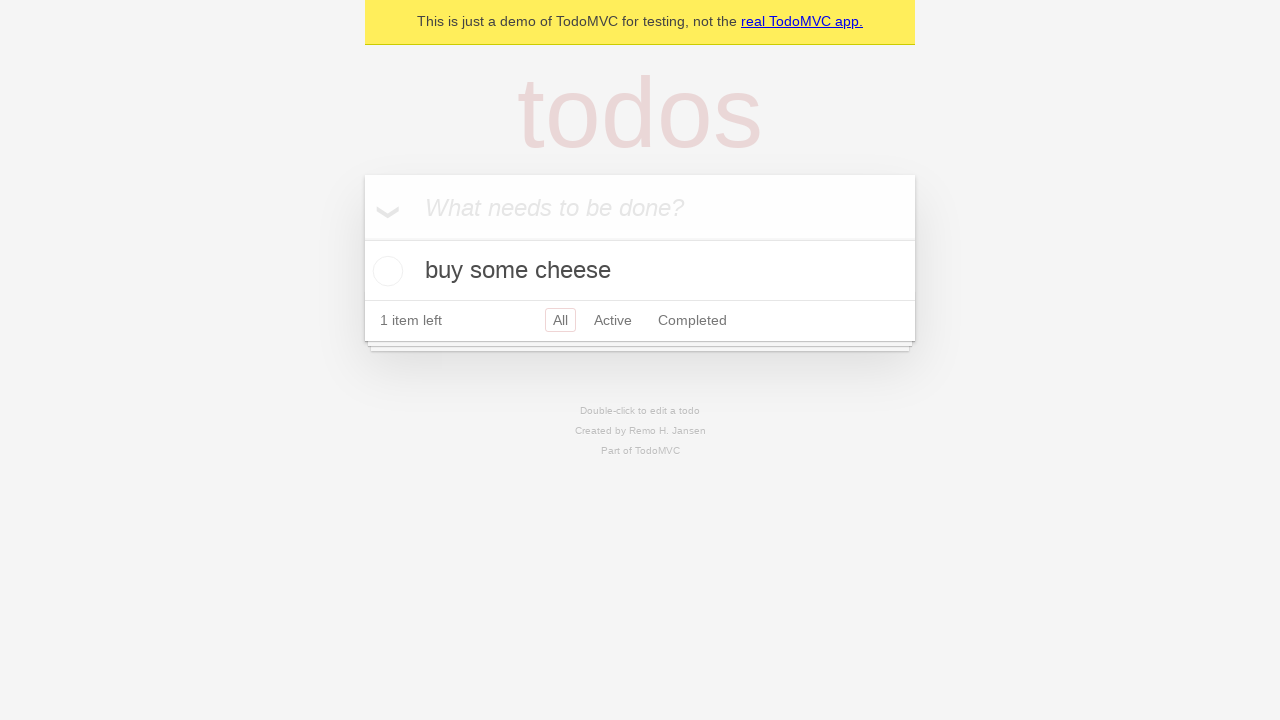

Todo counter element appeared on the page
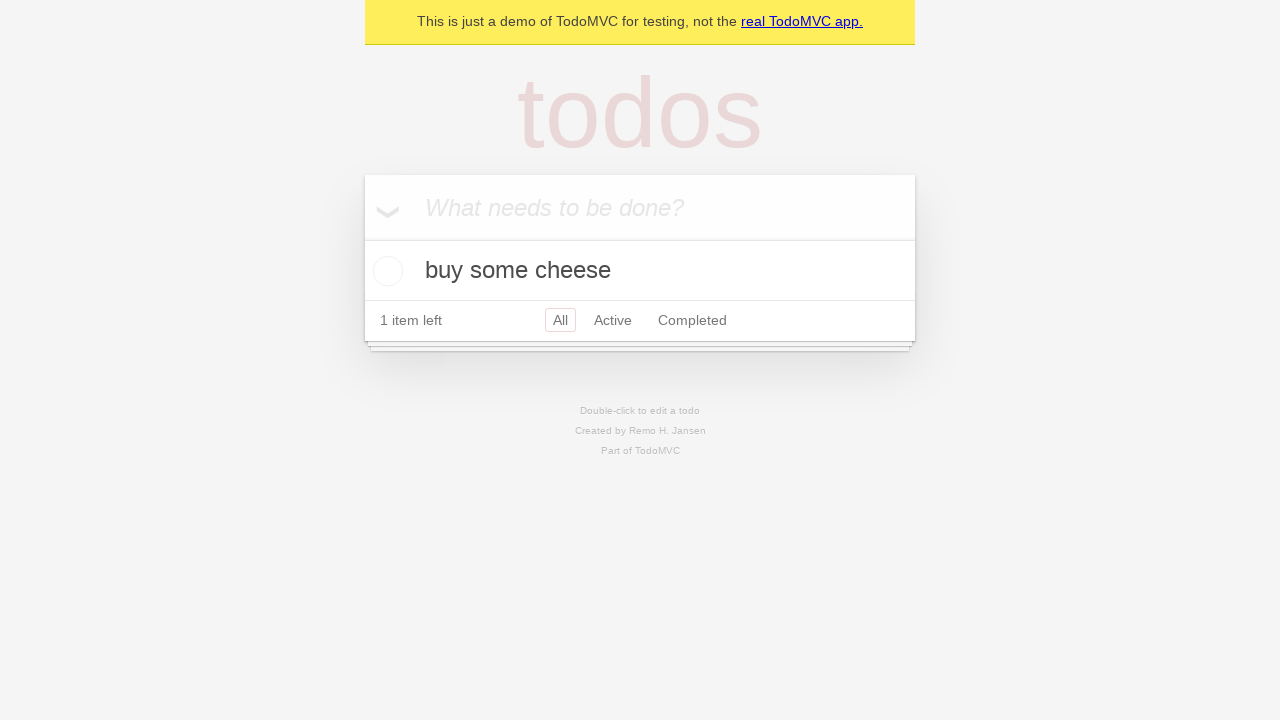

Filled todo input with 'feed the cat' on internal:attr=[placeholder="What needs to be done?"i]
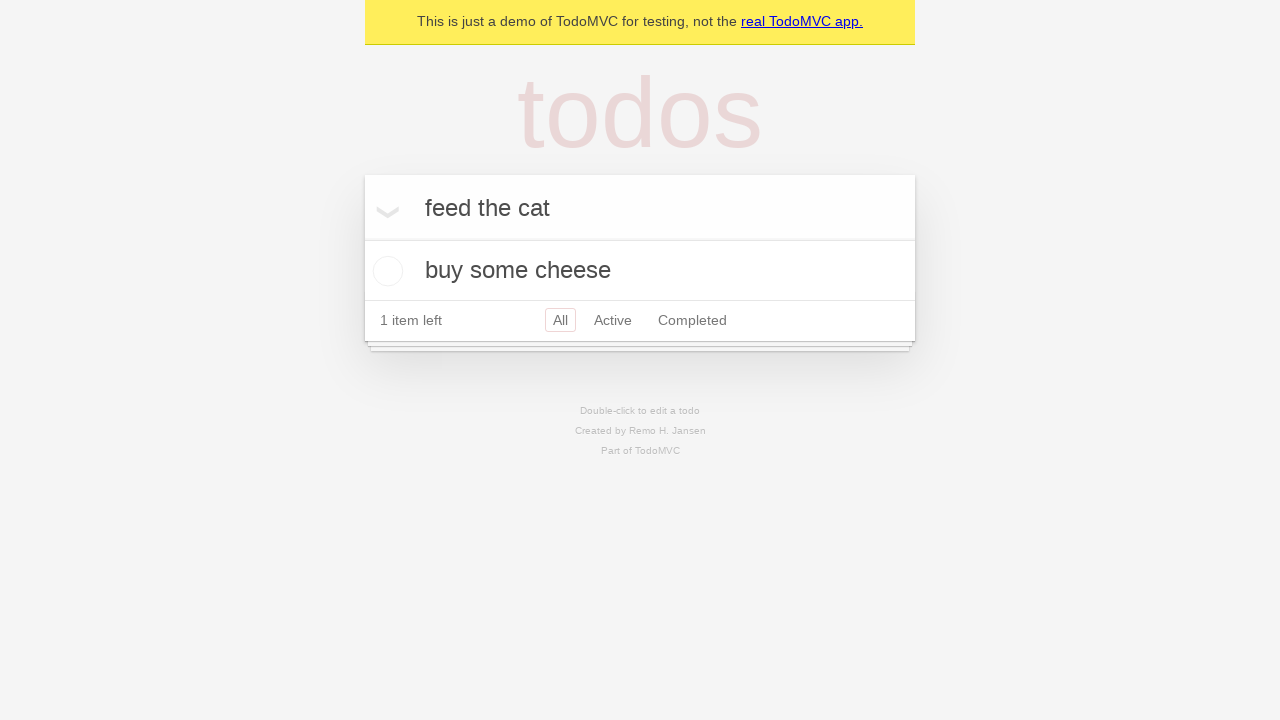

Pressed Enter to add second todo item on internal:attr=[placeholder="What needs to be done?"i]
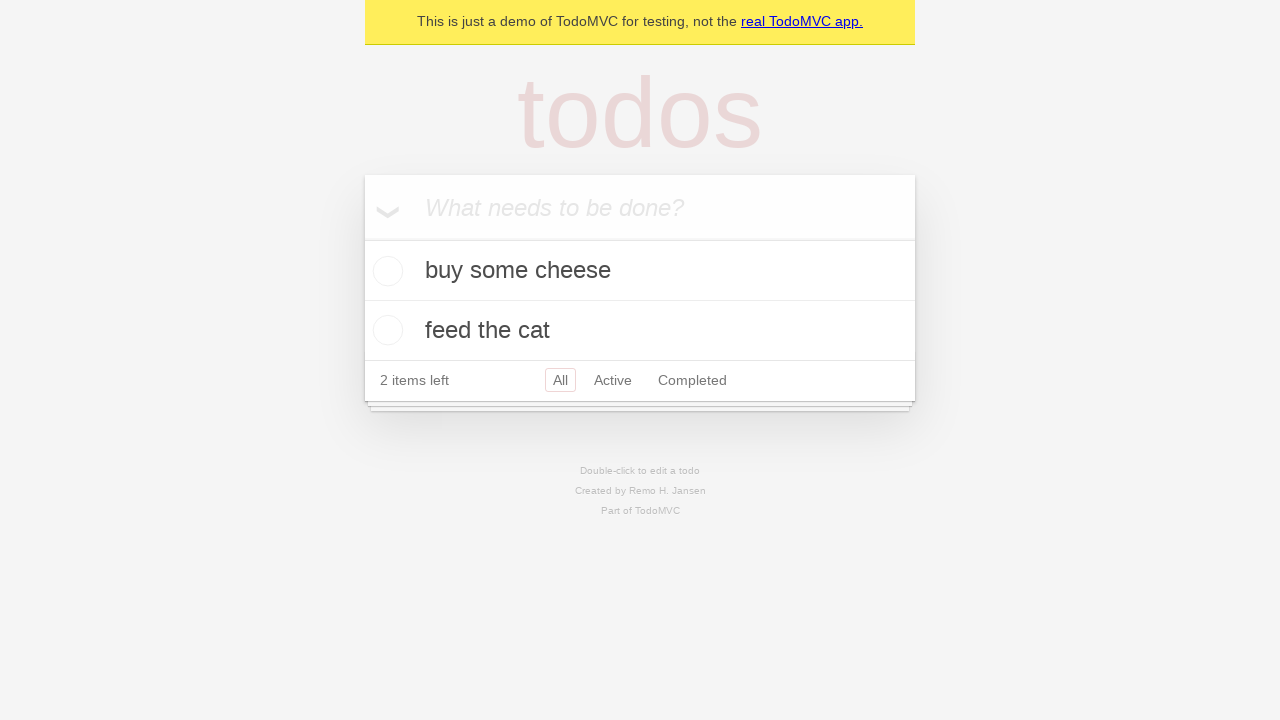

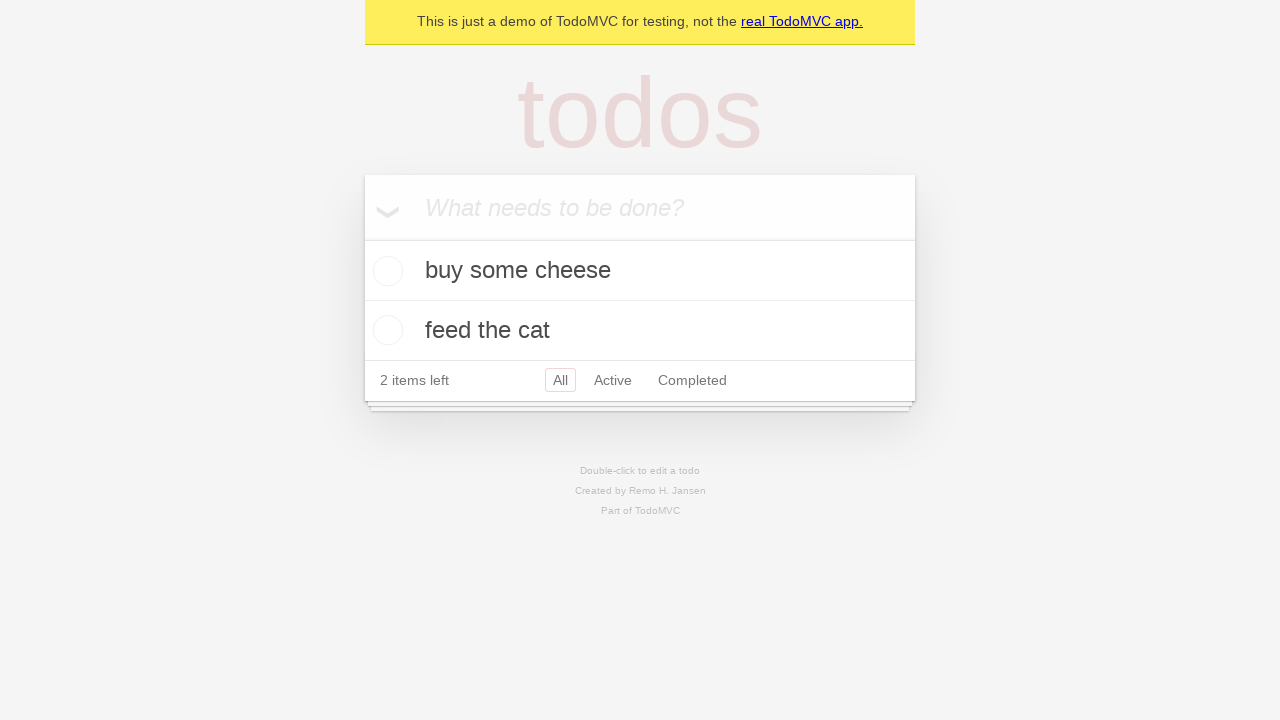